Tests form submission and alert handling on a demo site, then navigates to a table page to verify data loading

Starting URL: http://automationbykrishna.com

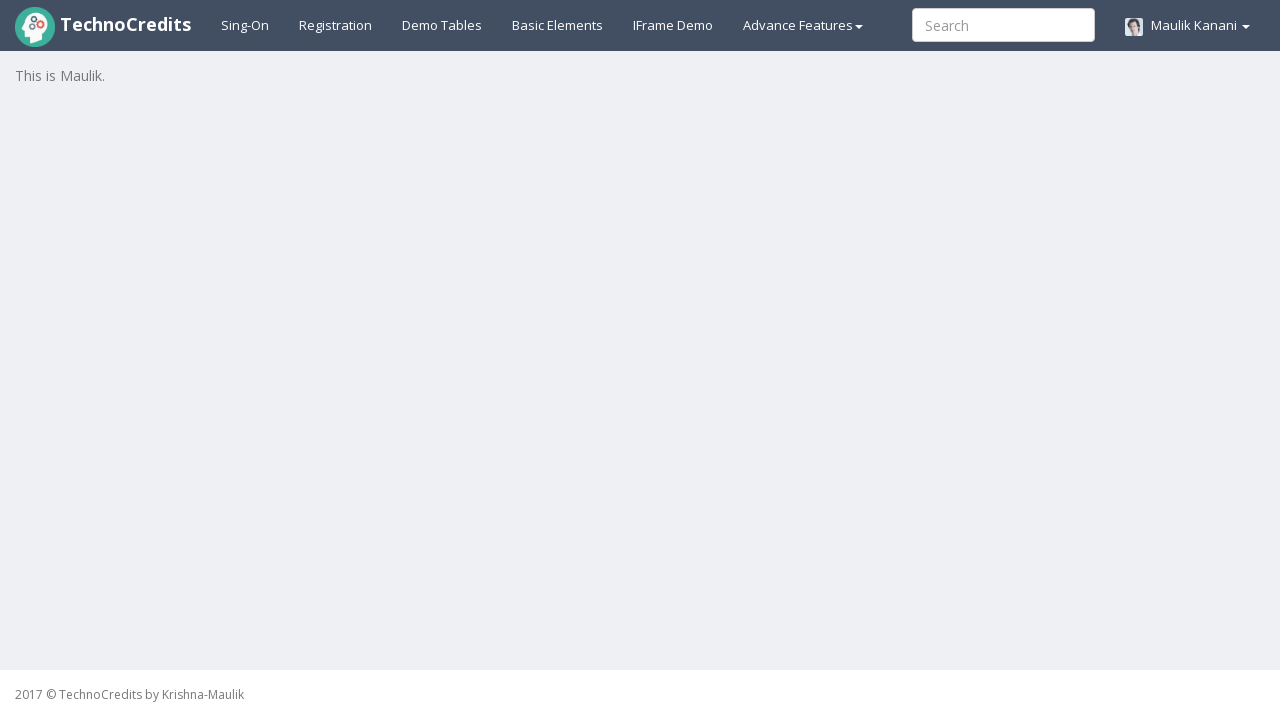

Clicked on Registration link at (336, 25) on text=Registration
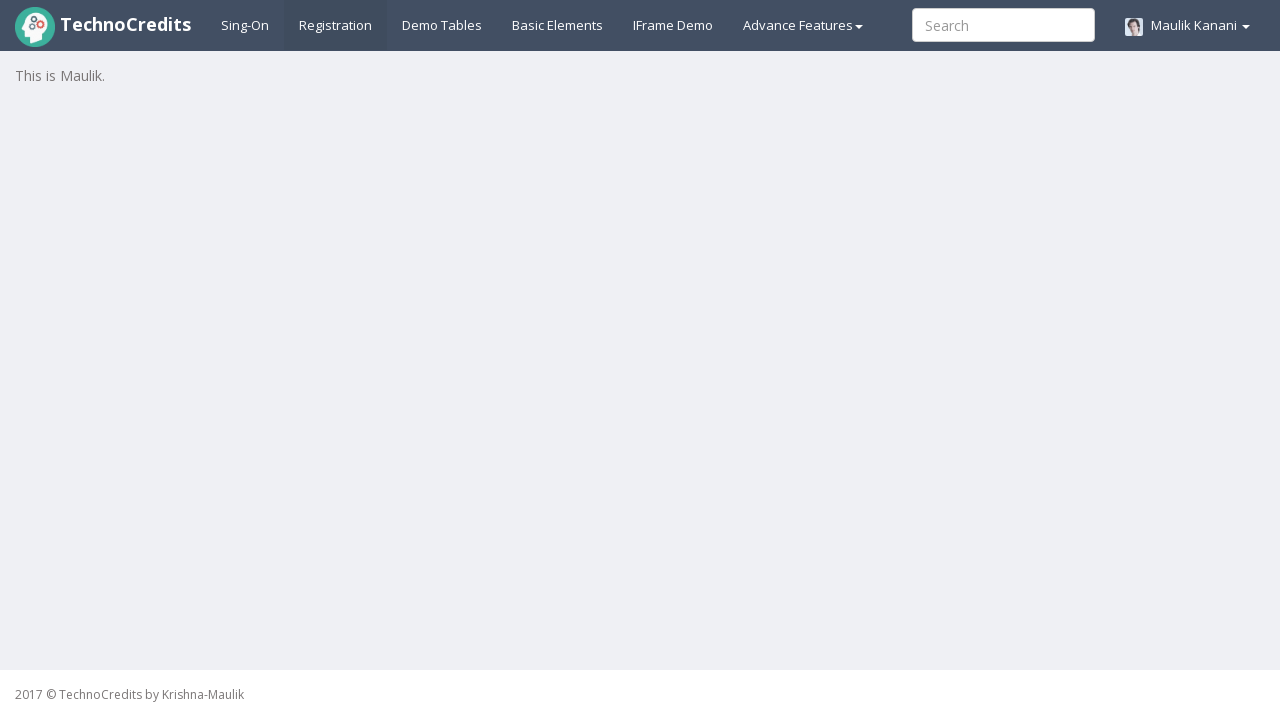

Registration form loaded and username field is visible
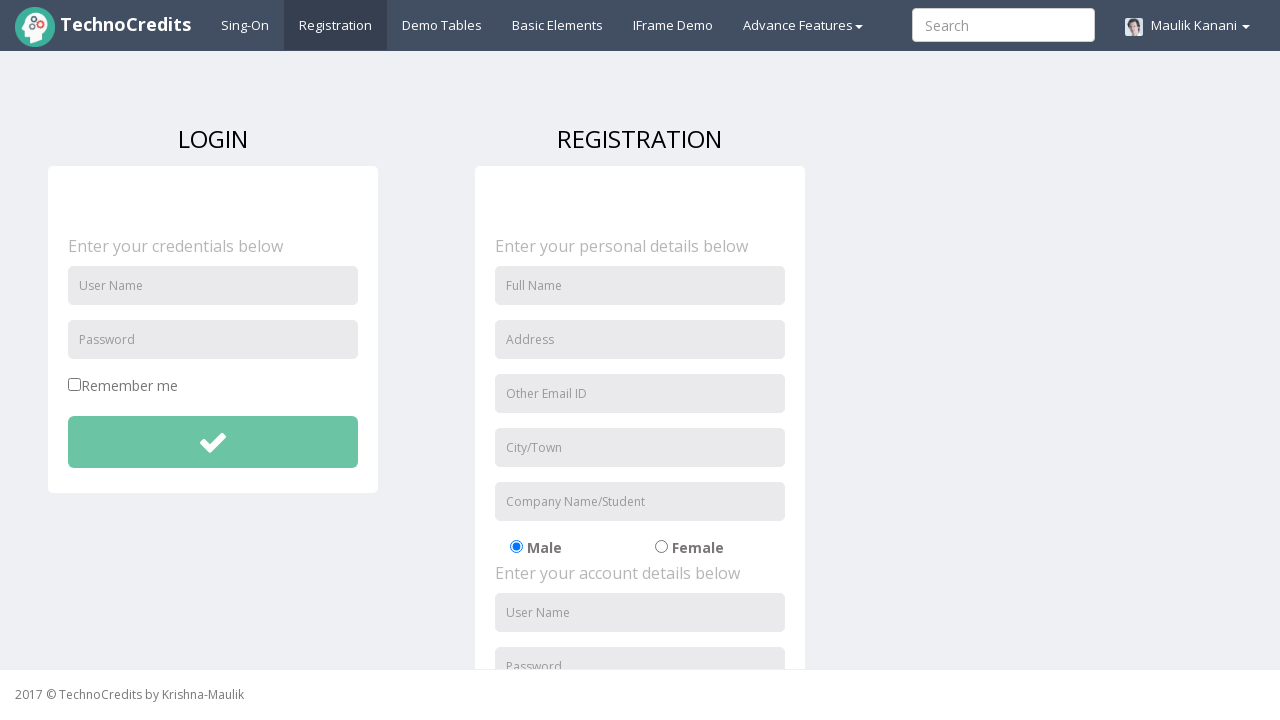

Filled username field with 'mkanani' on #unameSignin
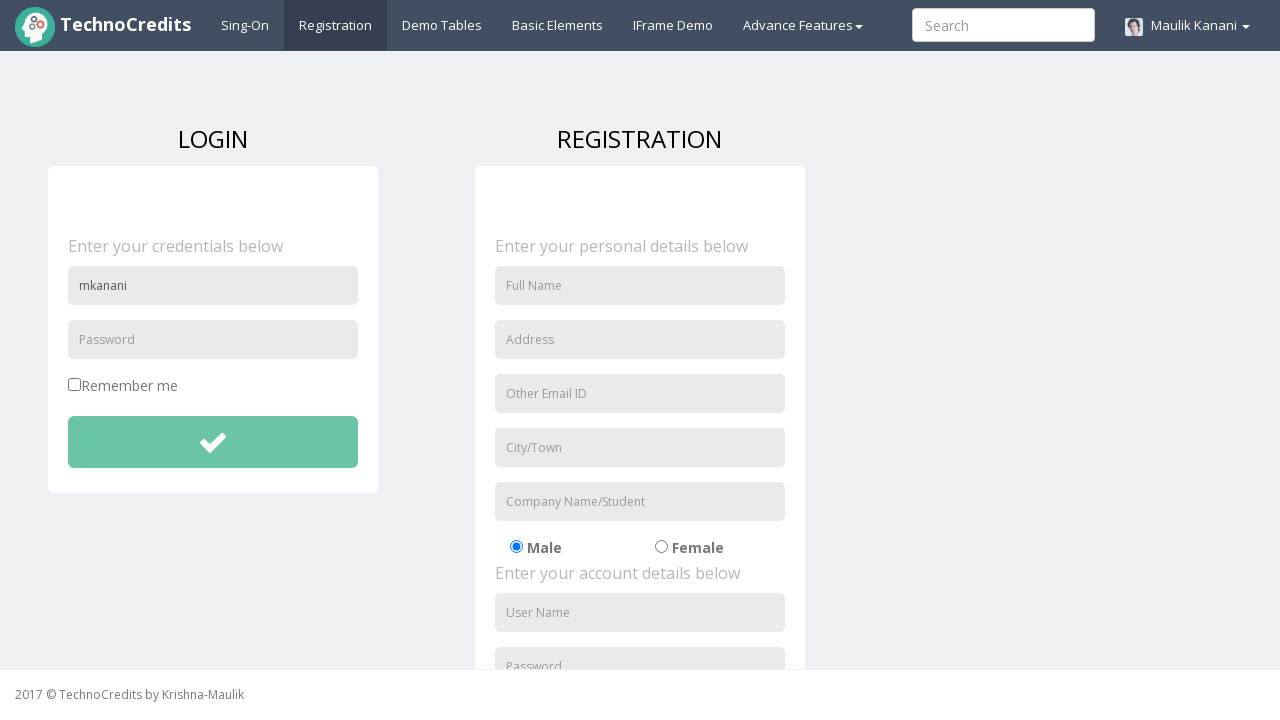

Filled password field on #pwdSignin
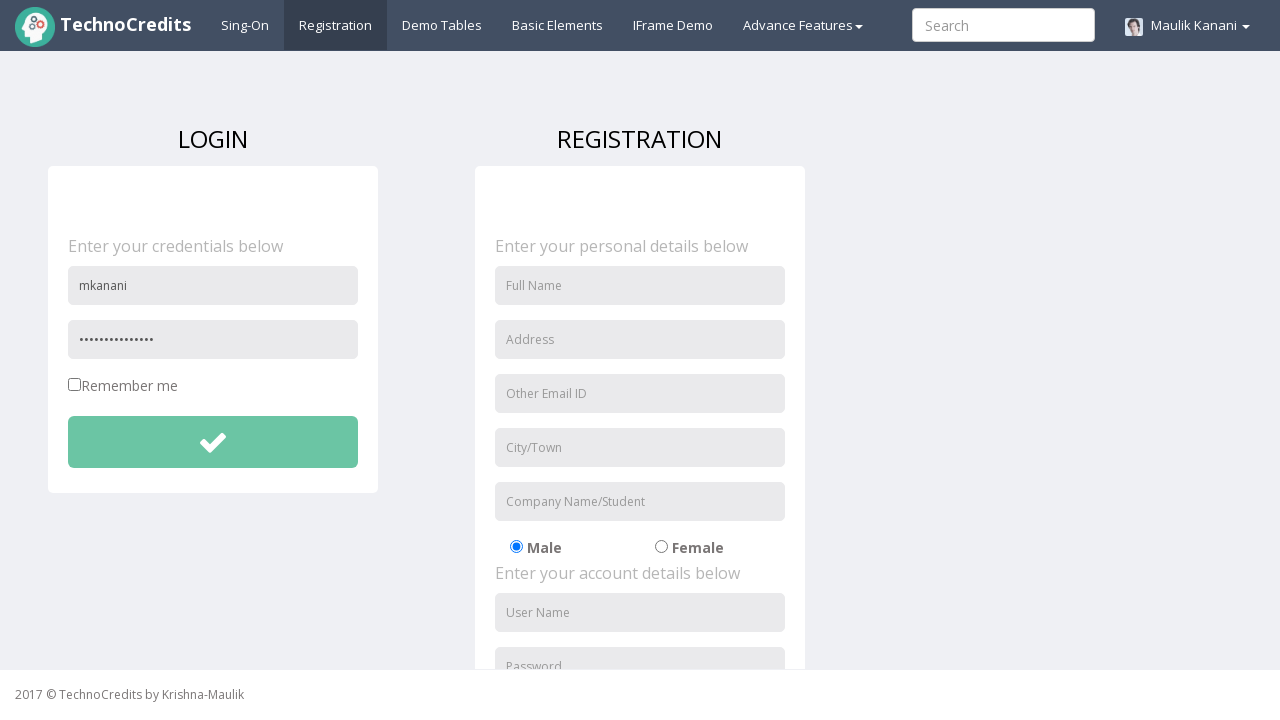

Clicked submit button to submit registration form at (213, 442) on #btnsubmitdetails
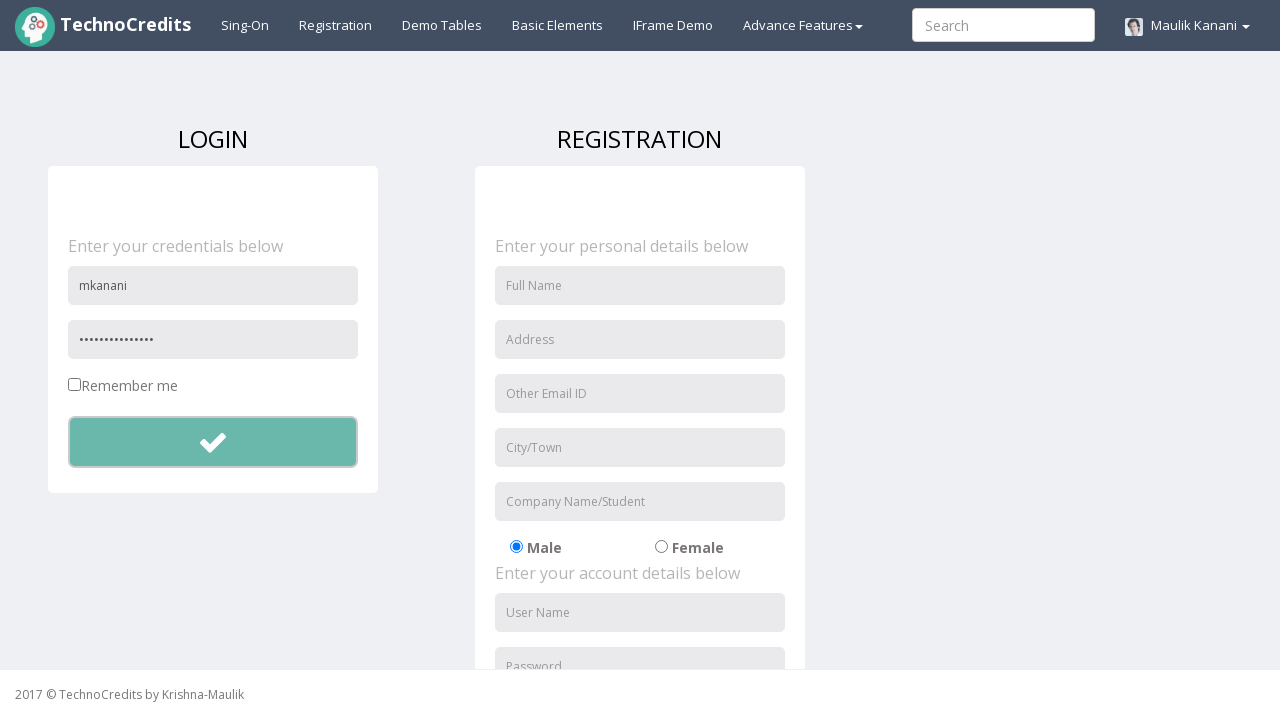

Set up alert dialog handler to accept dialogs
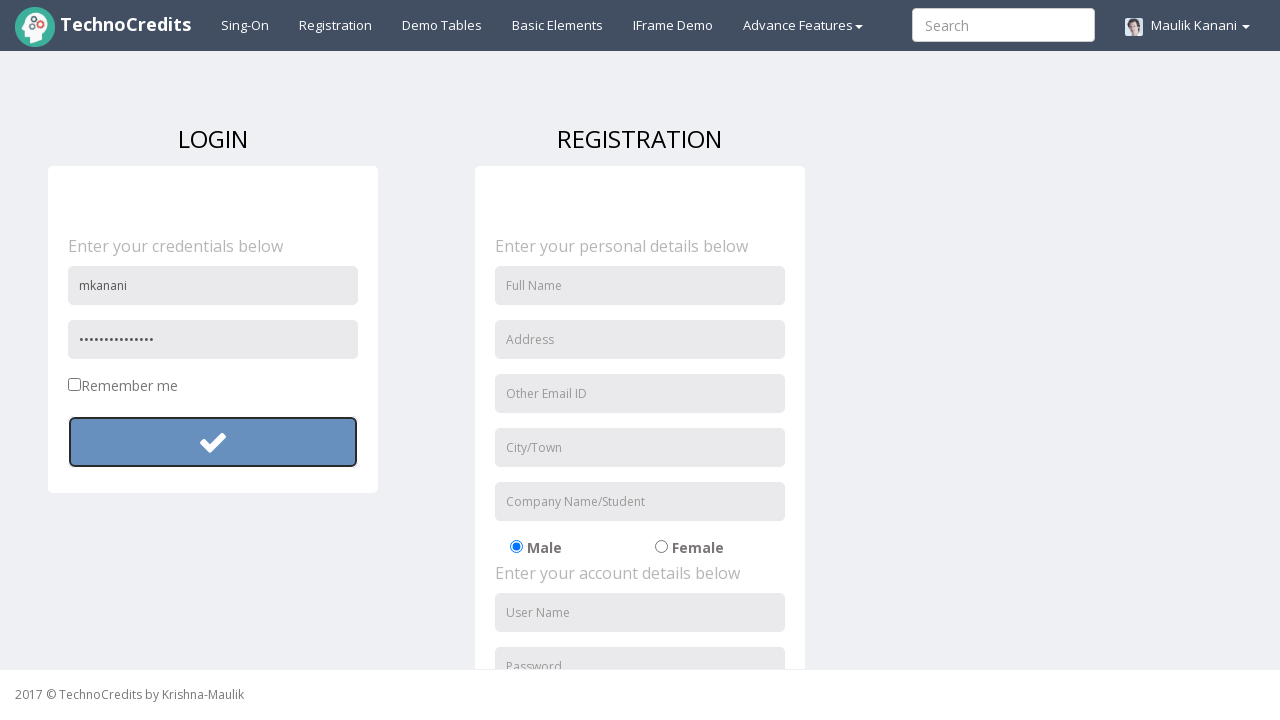

Clicked on Demo Tables link to navigate to table page at (442, 25) on text=Demo Tables
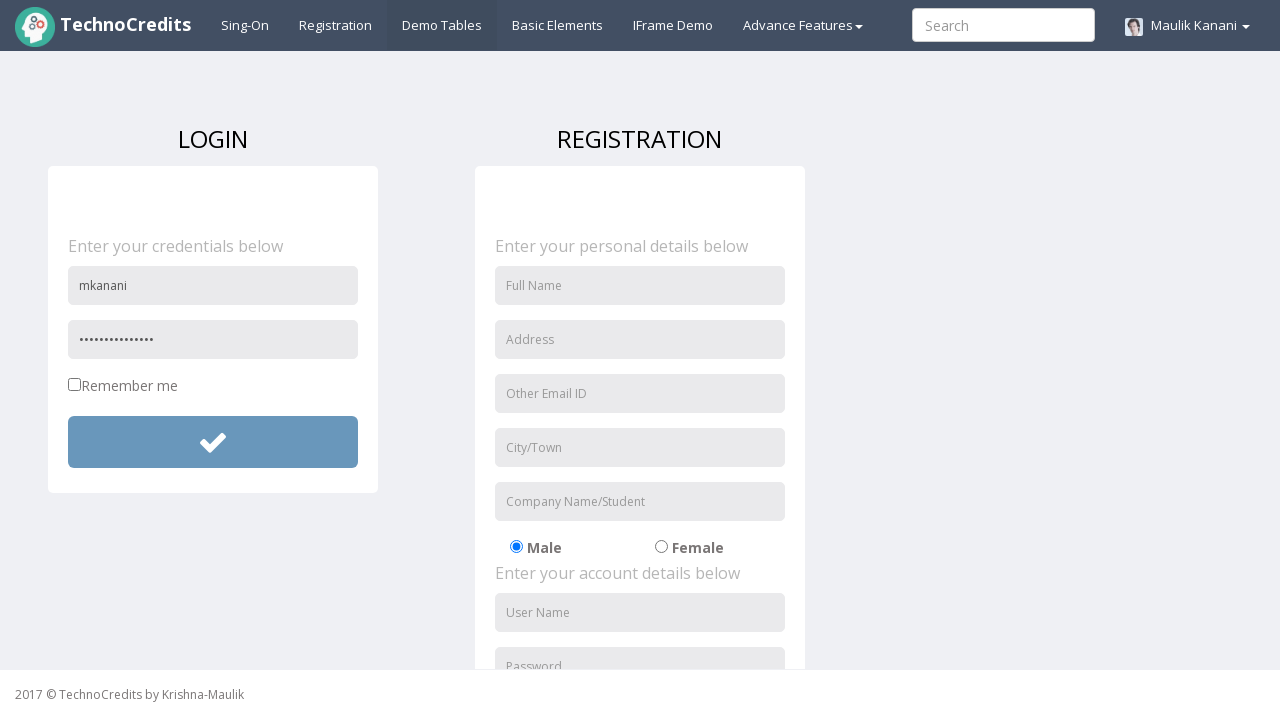

Table rows loaded and visible
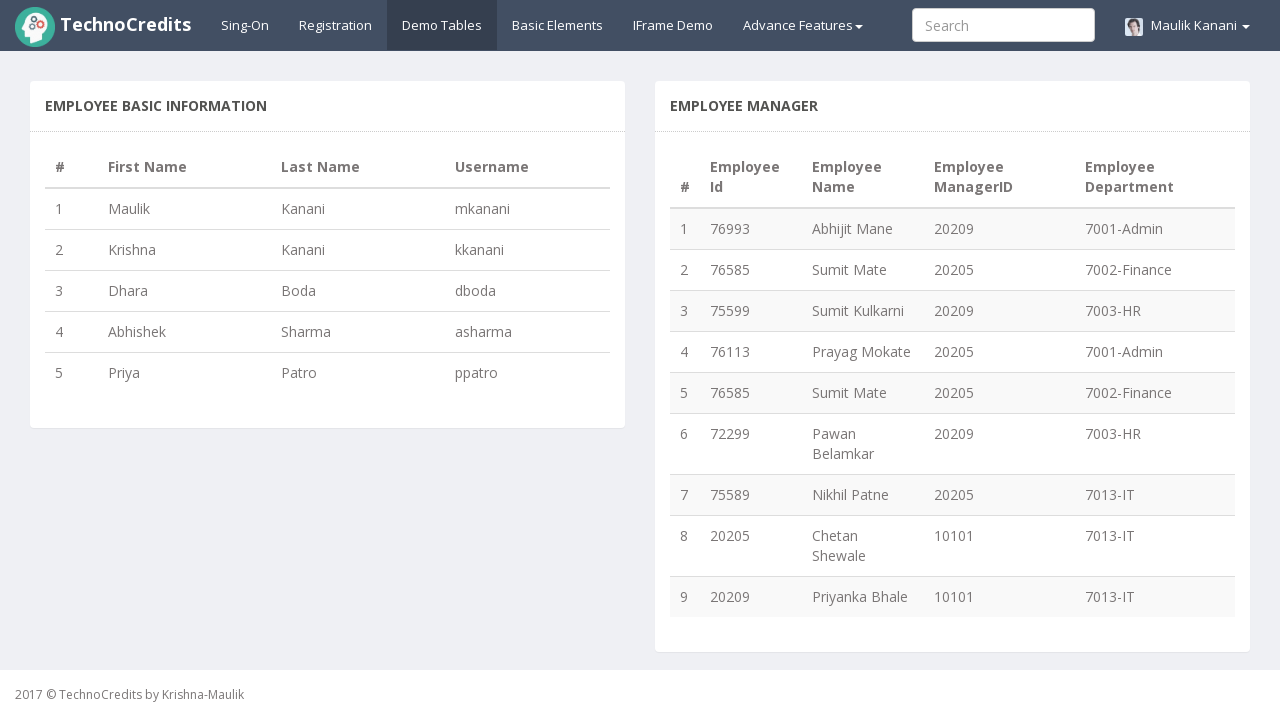

Verified table loaded with 5 rows
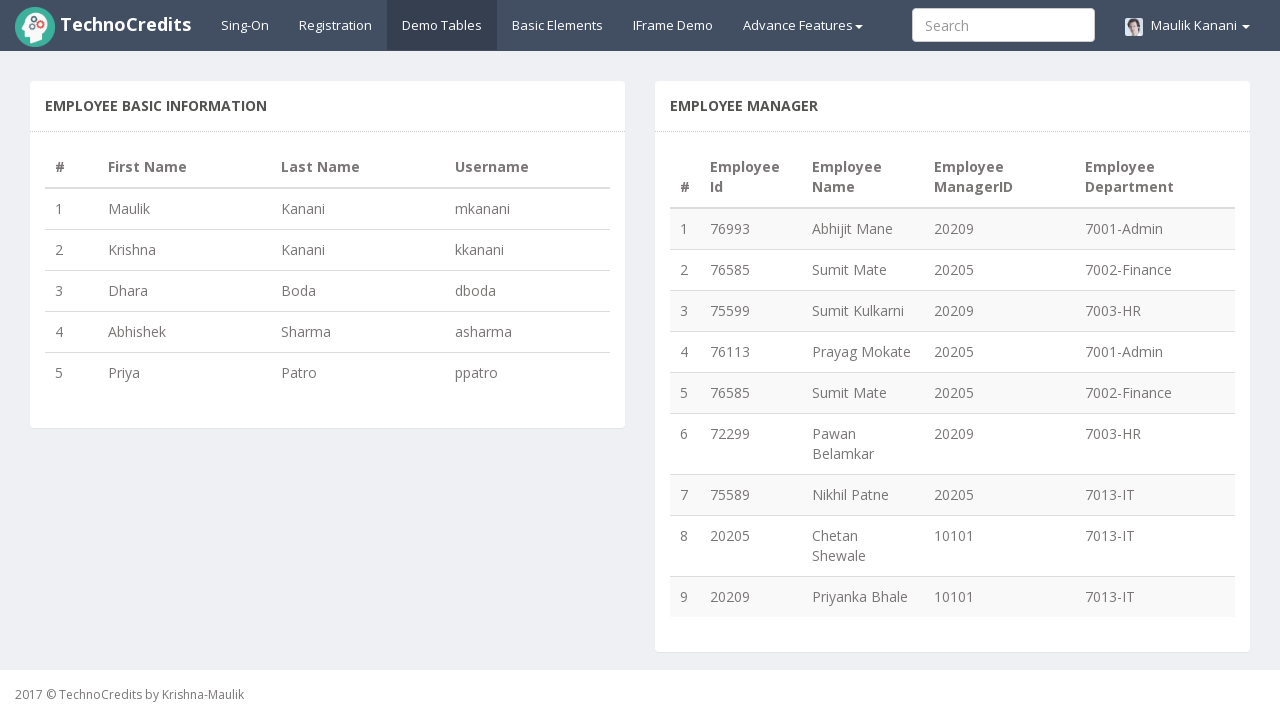

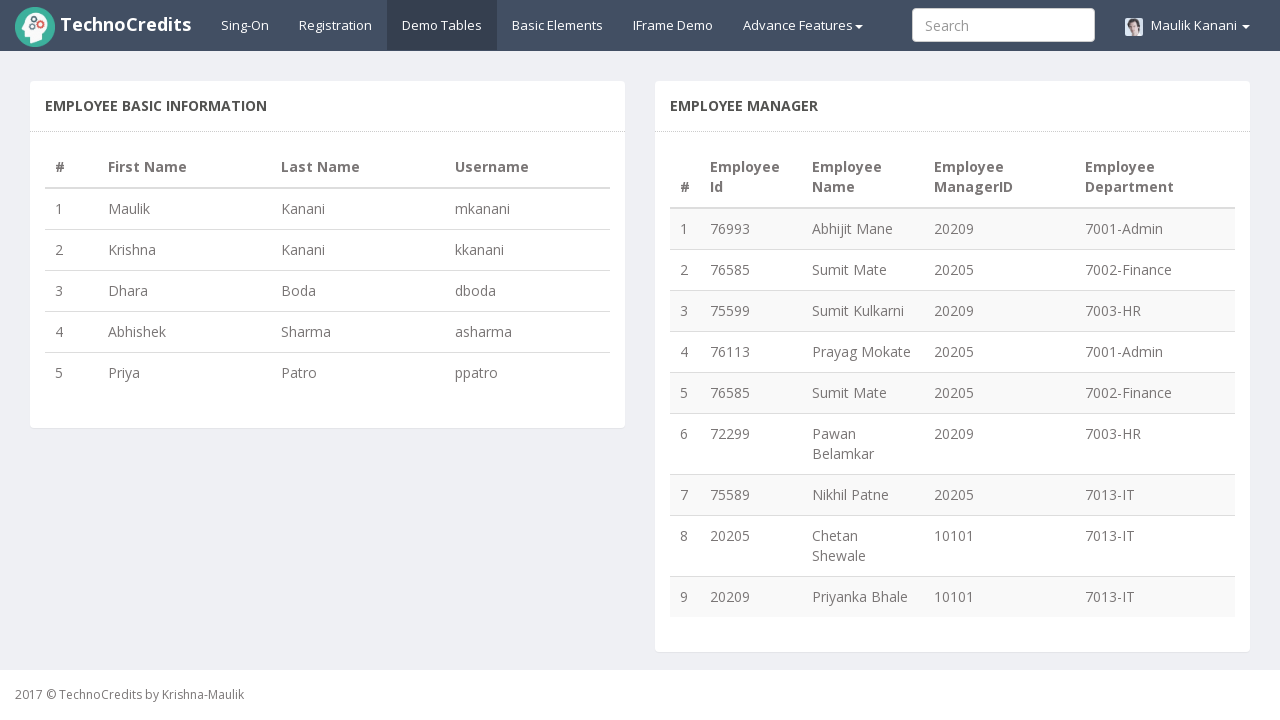